Tests that the complete all checkbox updates state when items are completed or cleared individually

Starting URL: https://demo.playwright.dev/todomvc

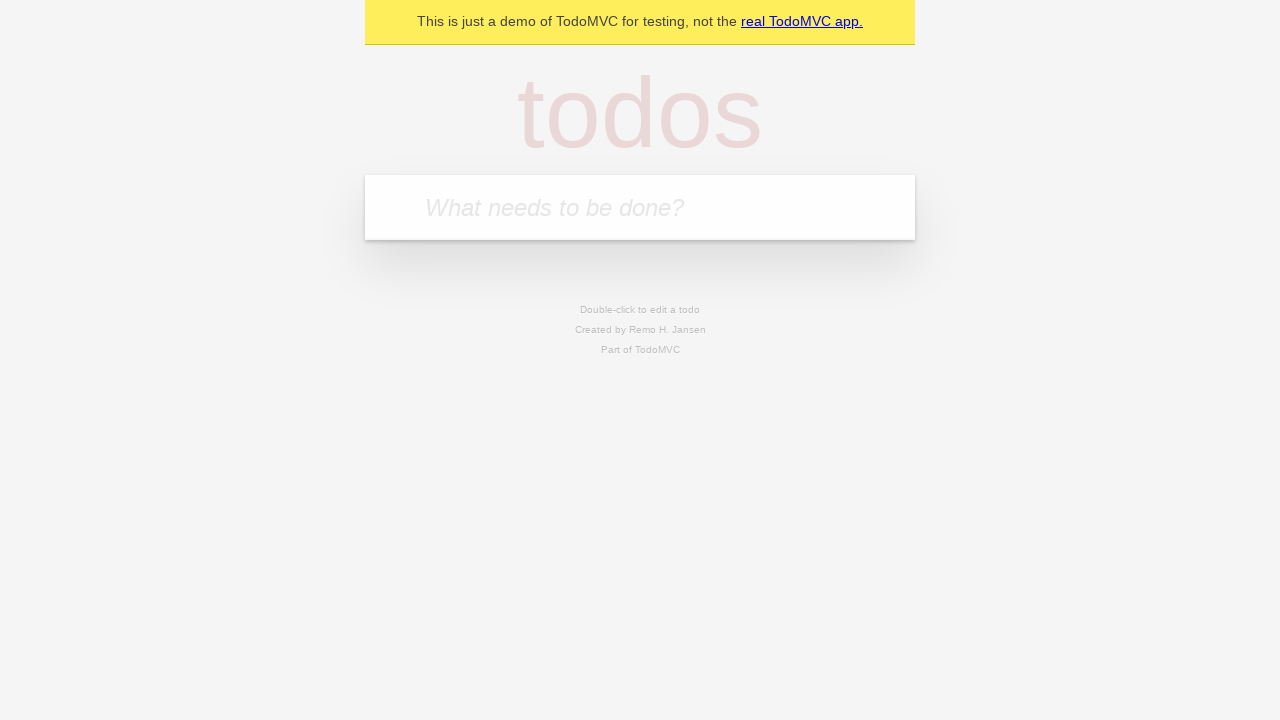

Filled first todo input with 'buy some cheese2' on internal:attr=[placeholder="What needs to be done?"i]
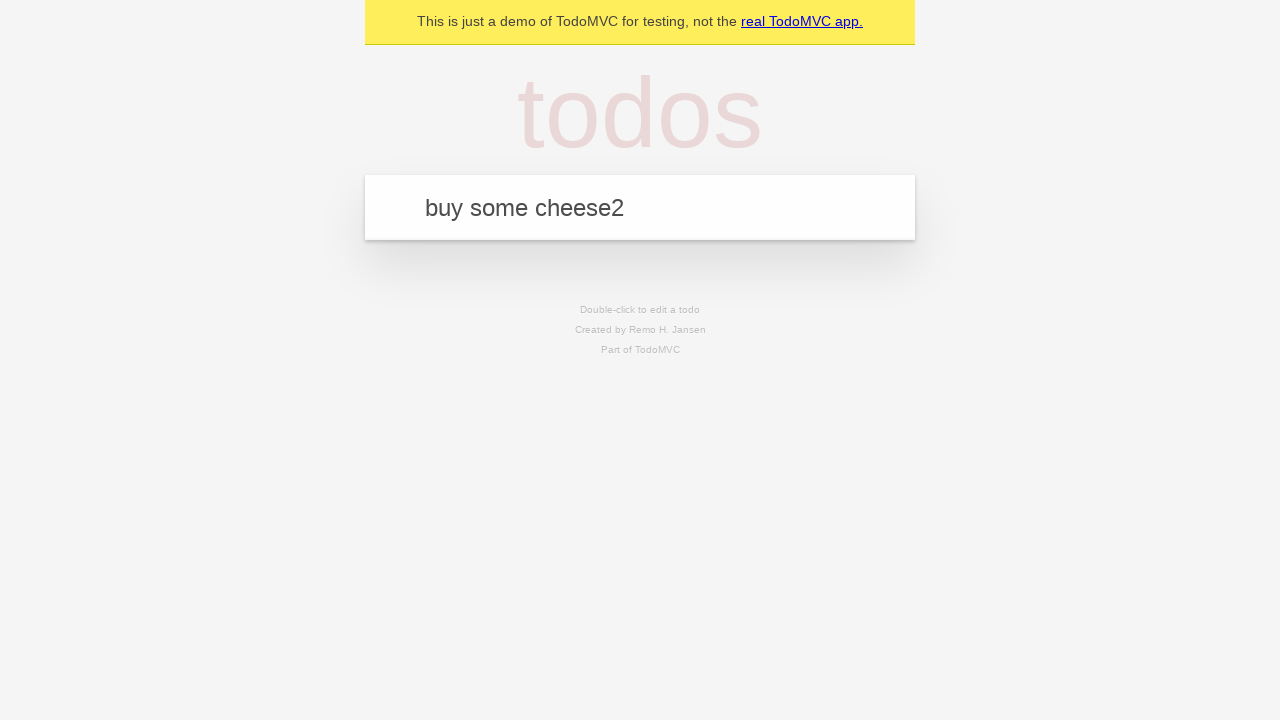

Pressed Enter to create first todo on internal:attr=[placeholder="What needs to be done?"i]
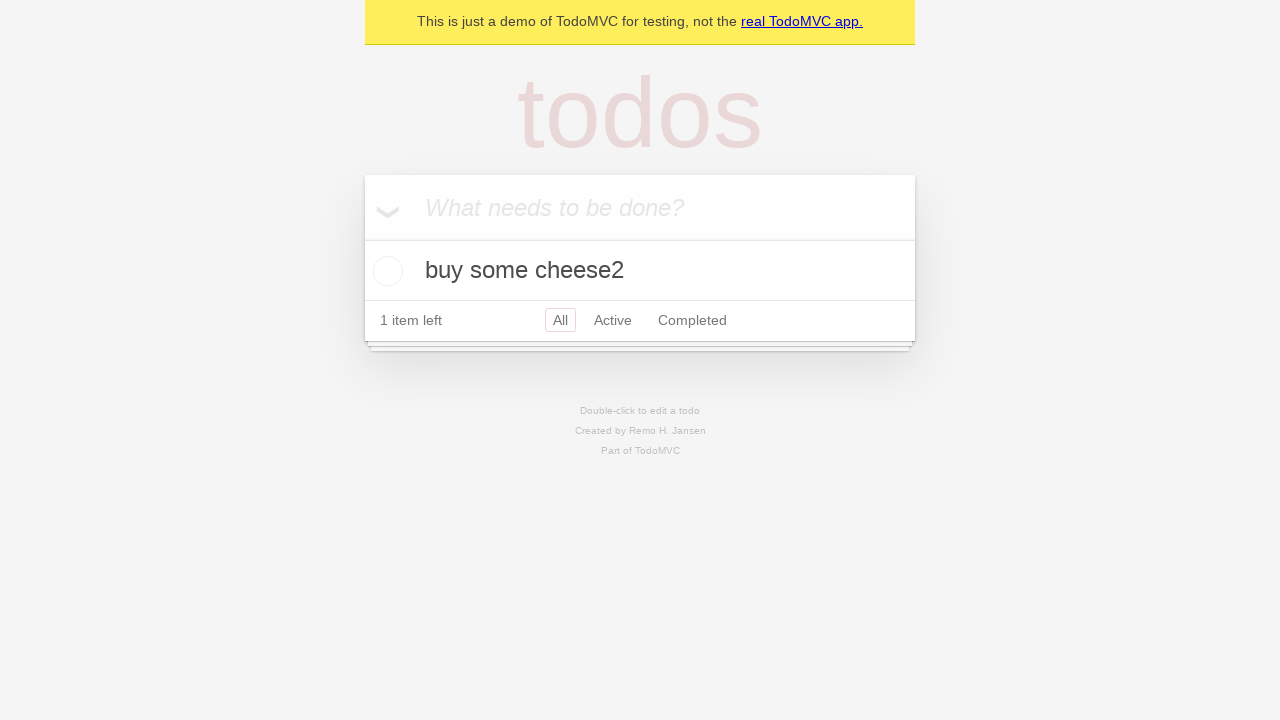

Filled second todo input with 'feed the cat' on internal:attr=[placeholder="What needs to be done?"i]
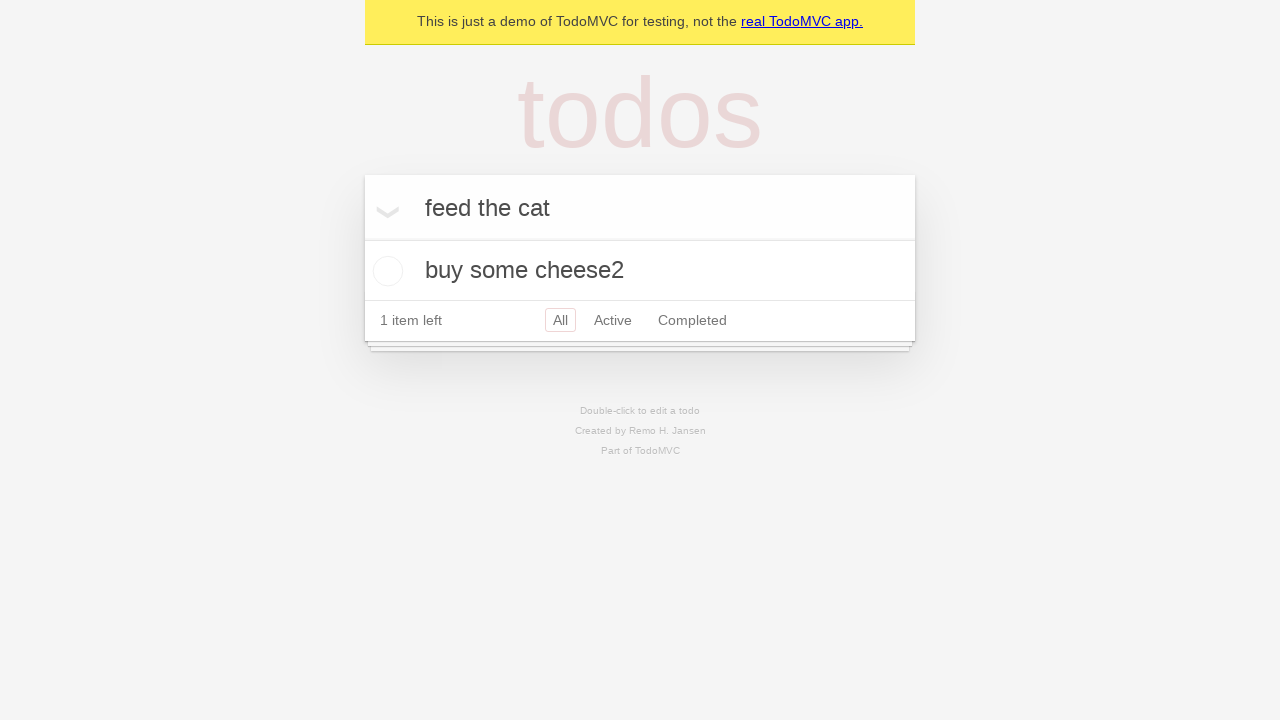

Pressed Enter to create second todo on internal:attr=[placeholder="What needs to be done?"i]
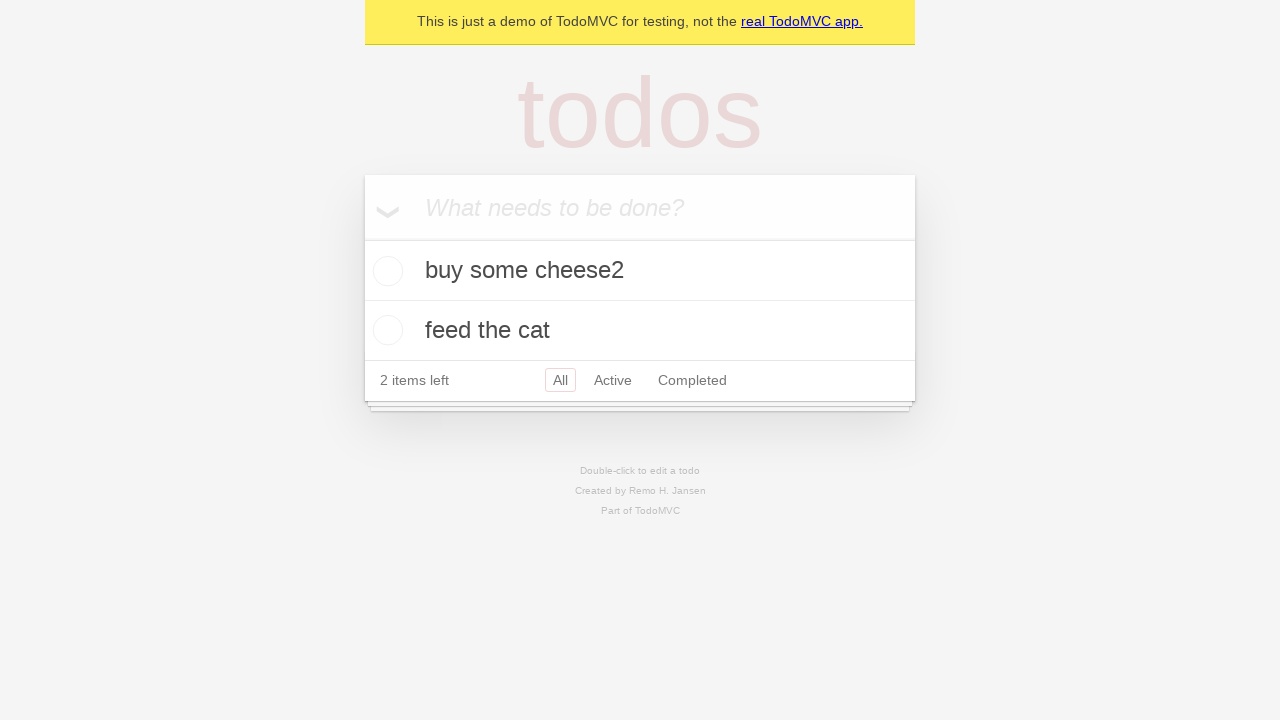

Filled third todo input with 'book a doctors appointment' on internal:attr=[placeholder="What needs to be done?"i]
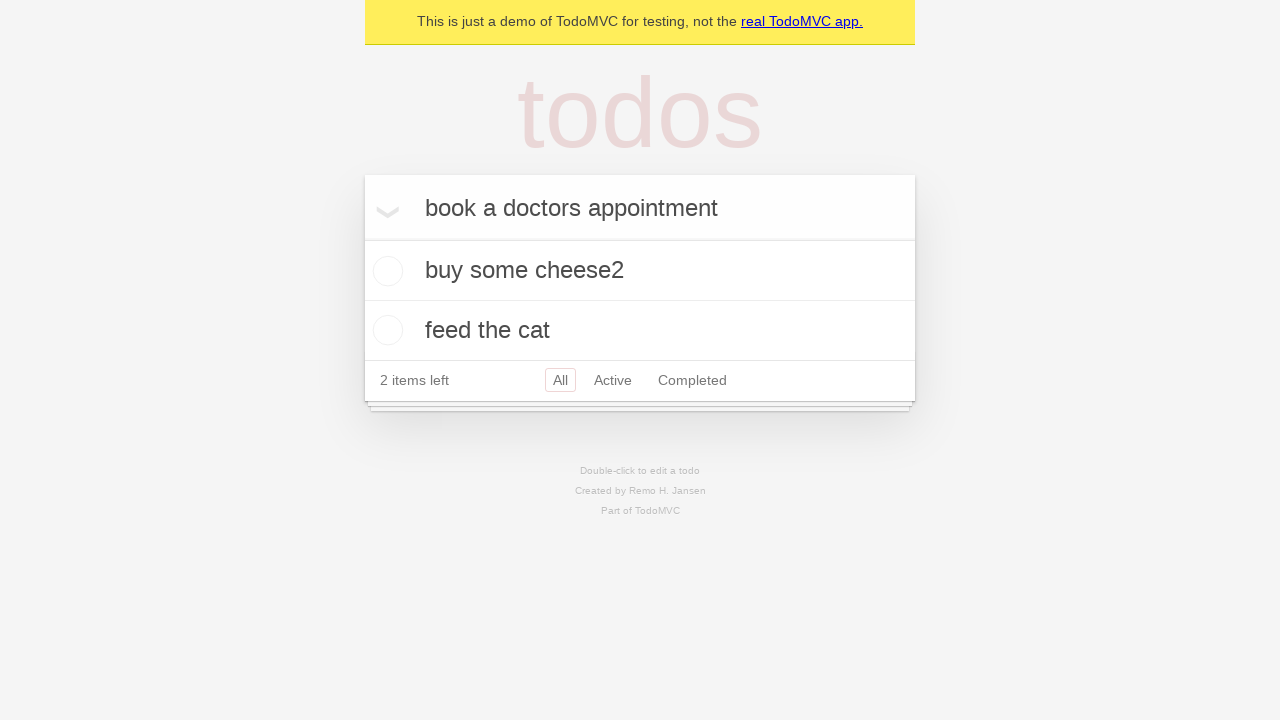

Pressed Enter to create third todo on internal:attr=[placeholder="What needs to be done?"i]
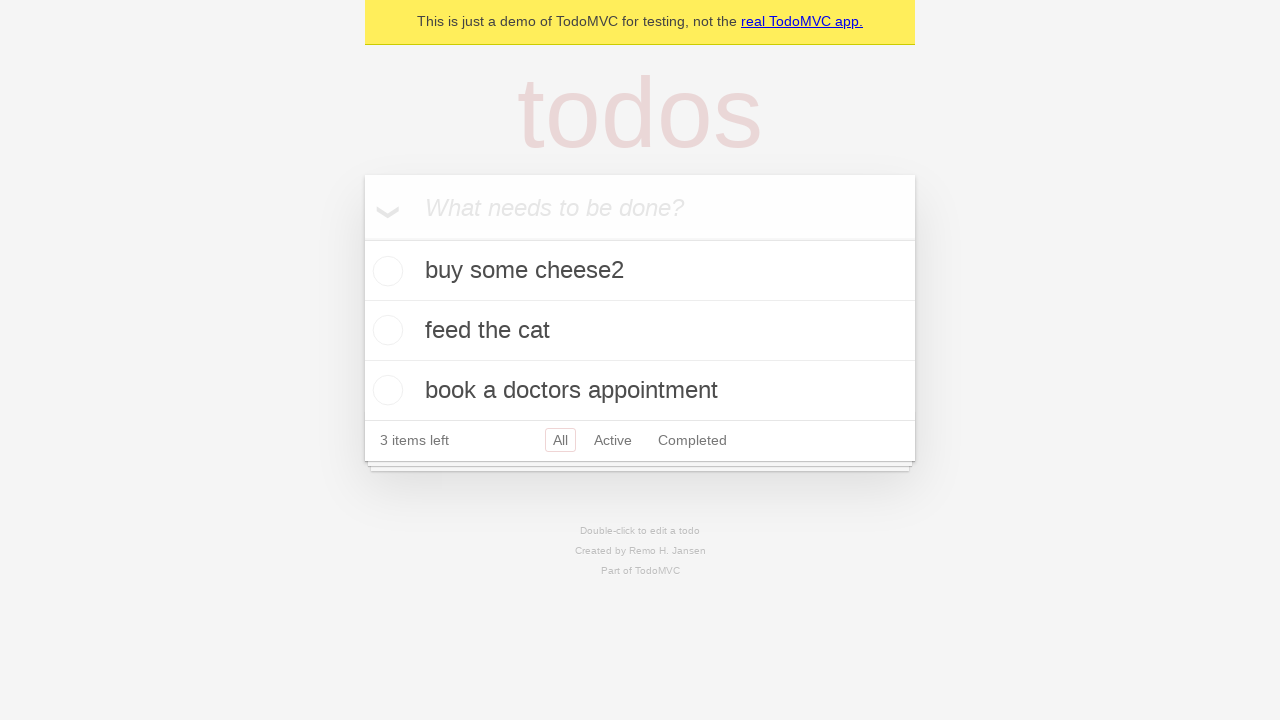

Checked the 'Mark all as complete' toggle at (362, 238) on internal:label="Mark all as complete"i
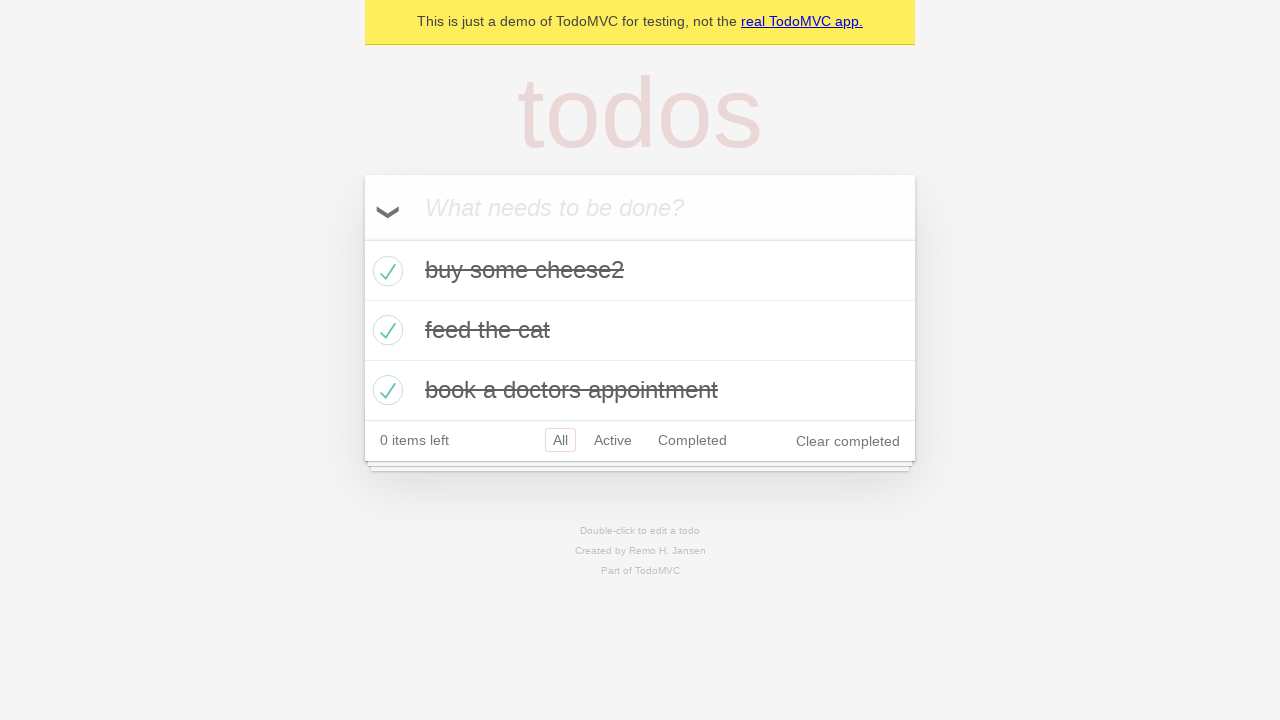

Unchecked the first todo item at (385, 271) on internal:testid=[data-testid="todo-item"s] >> nth=0 >> internal:role=checkbox
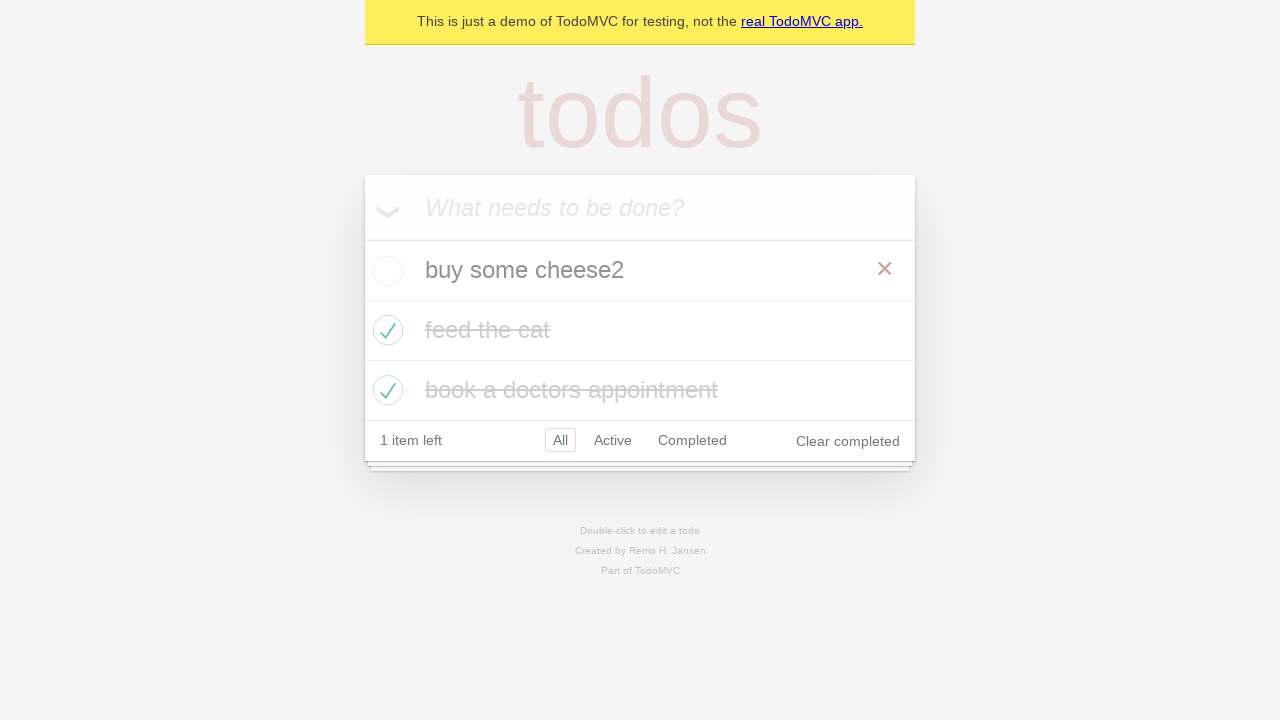

Checked the first todo item again at (385, 271) on internal:testid=[data-testid="todo-item"s] >> nth=0 >> internal:role=checkbox
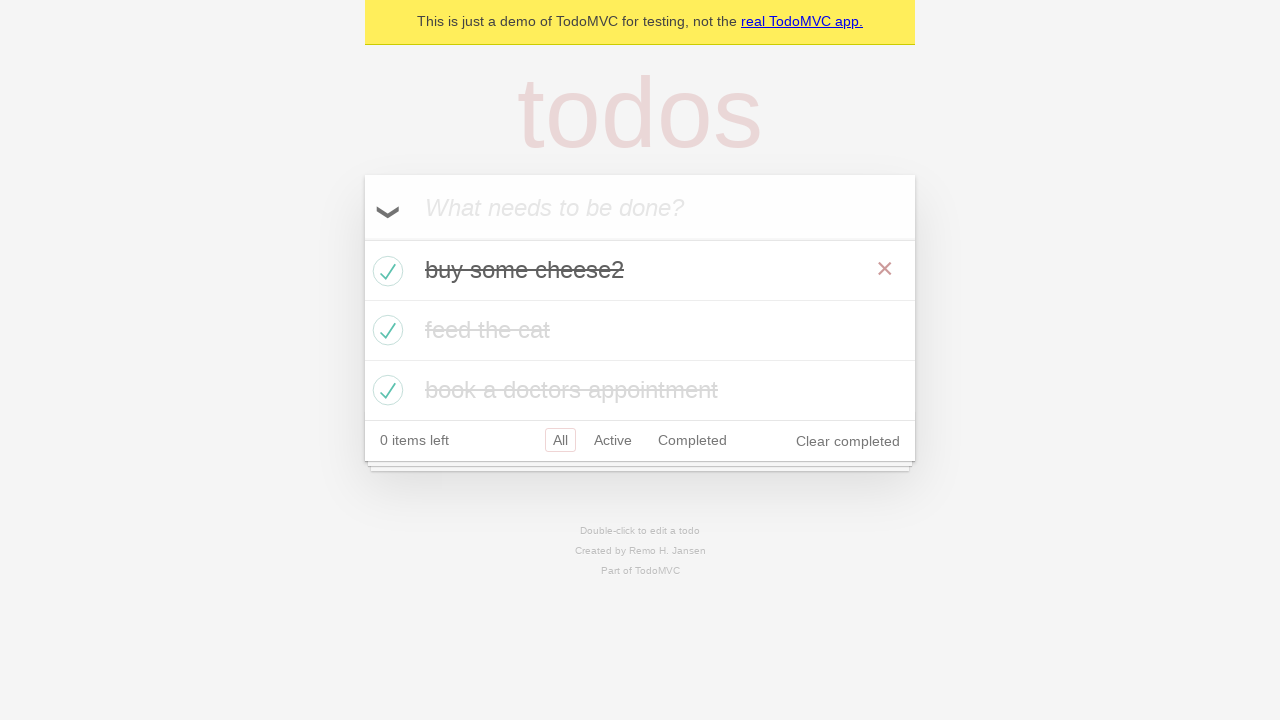

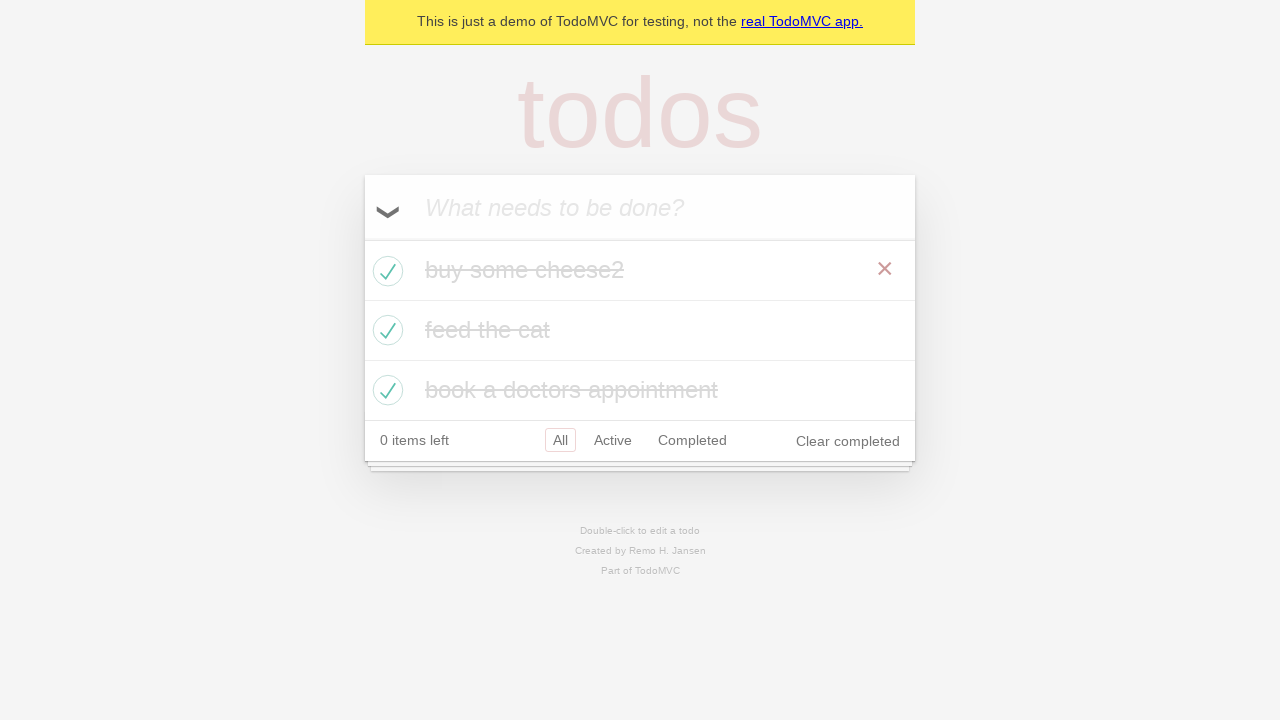